Tests drag and drop functionality by swapping two columns back and forth

Starting URL: https://practice.expandtesting.com/drag-and-drop

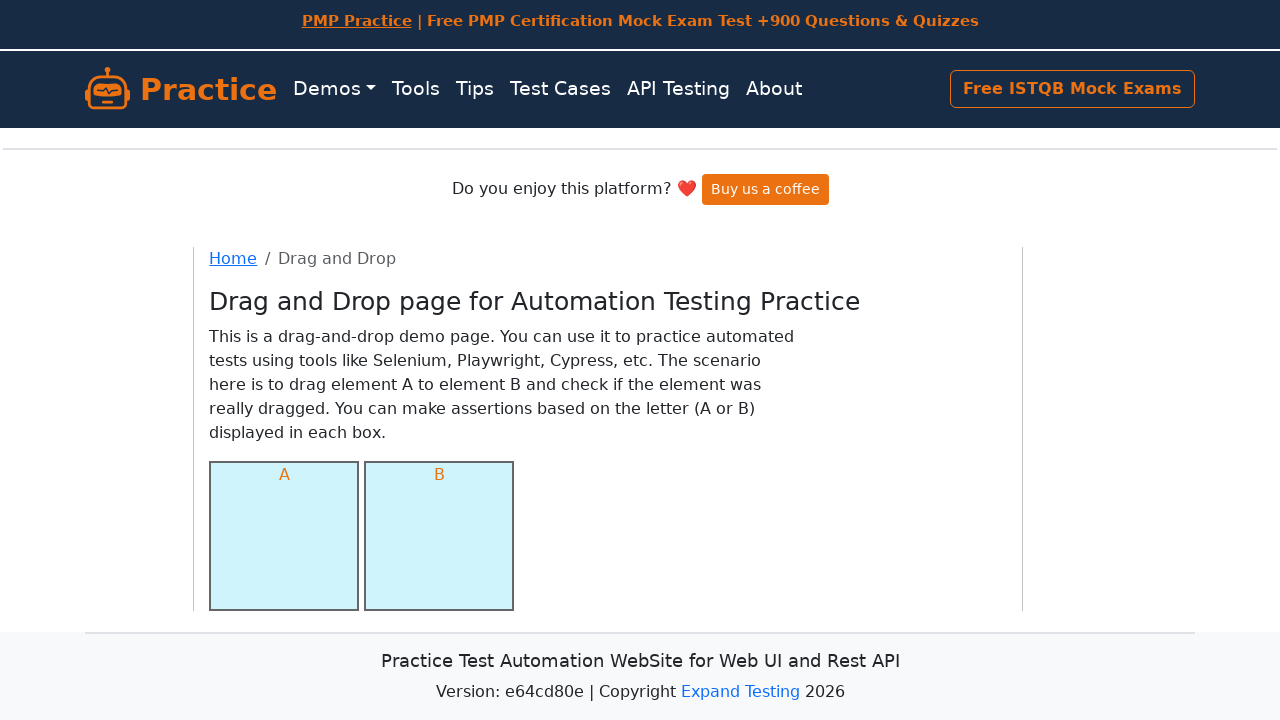

Located column A element
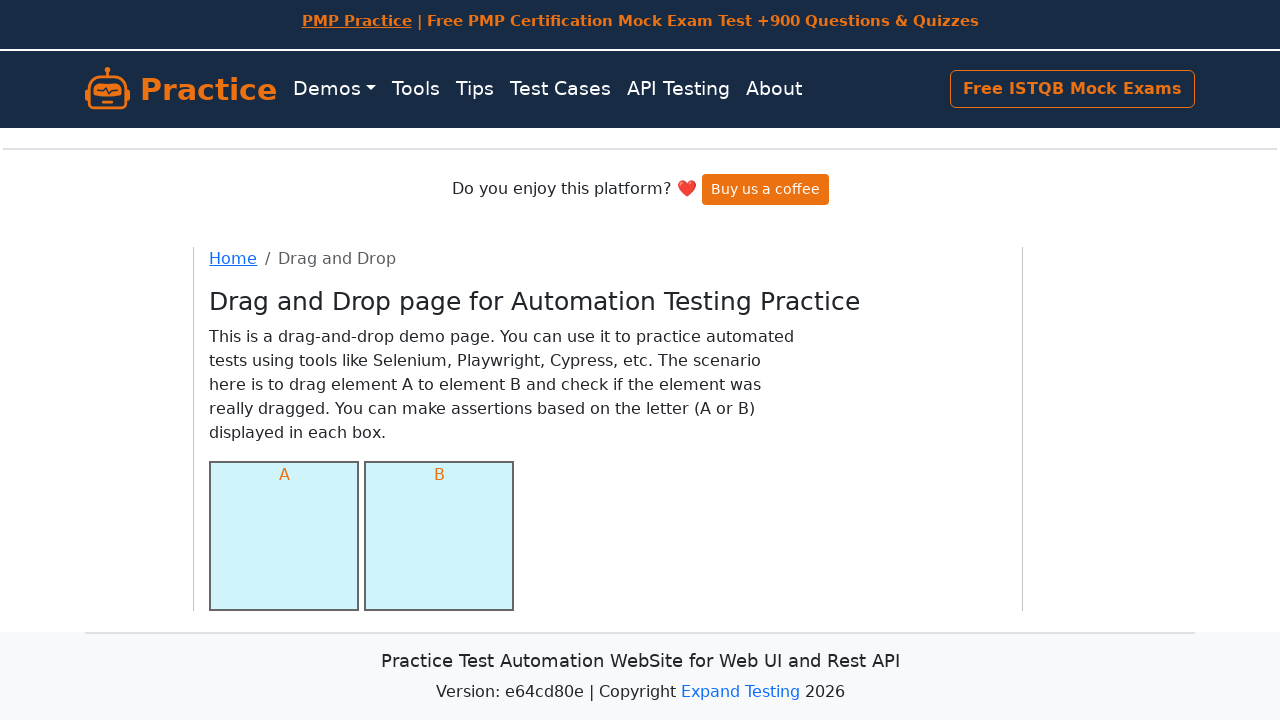

Located column B element
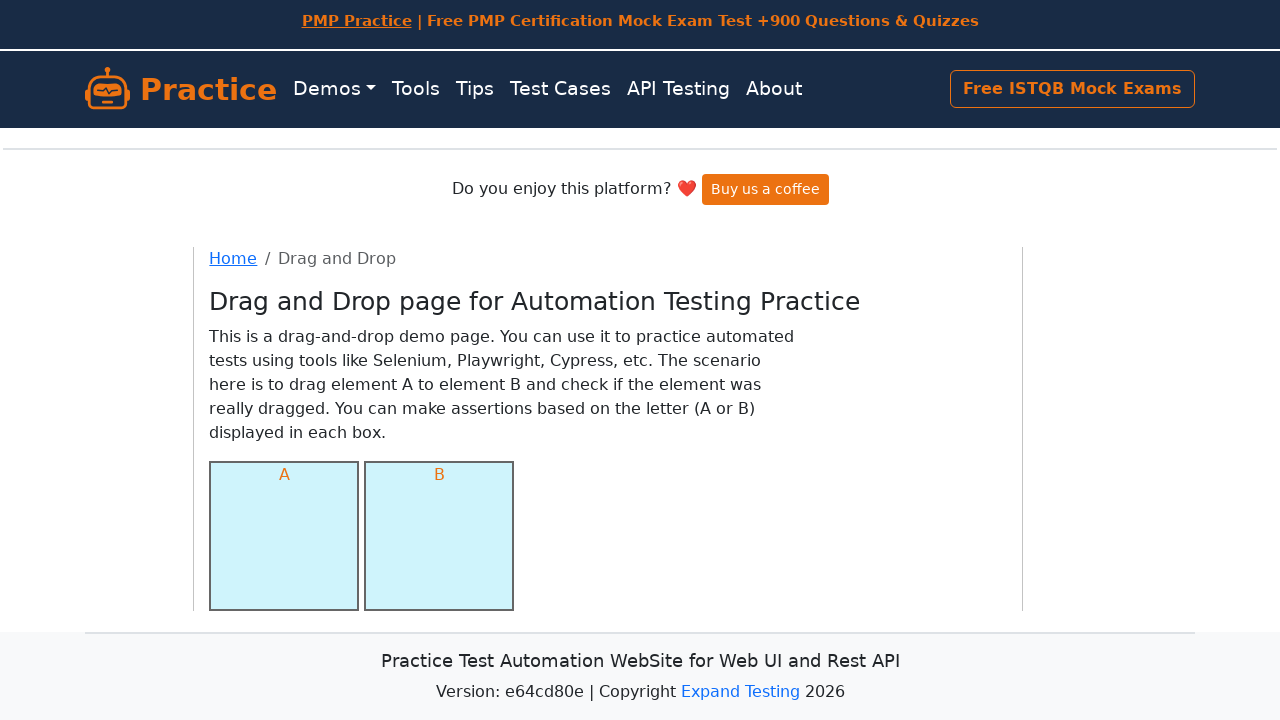

Dragged column A to column B at (439, 536)
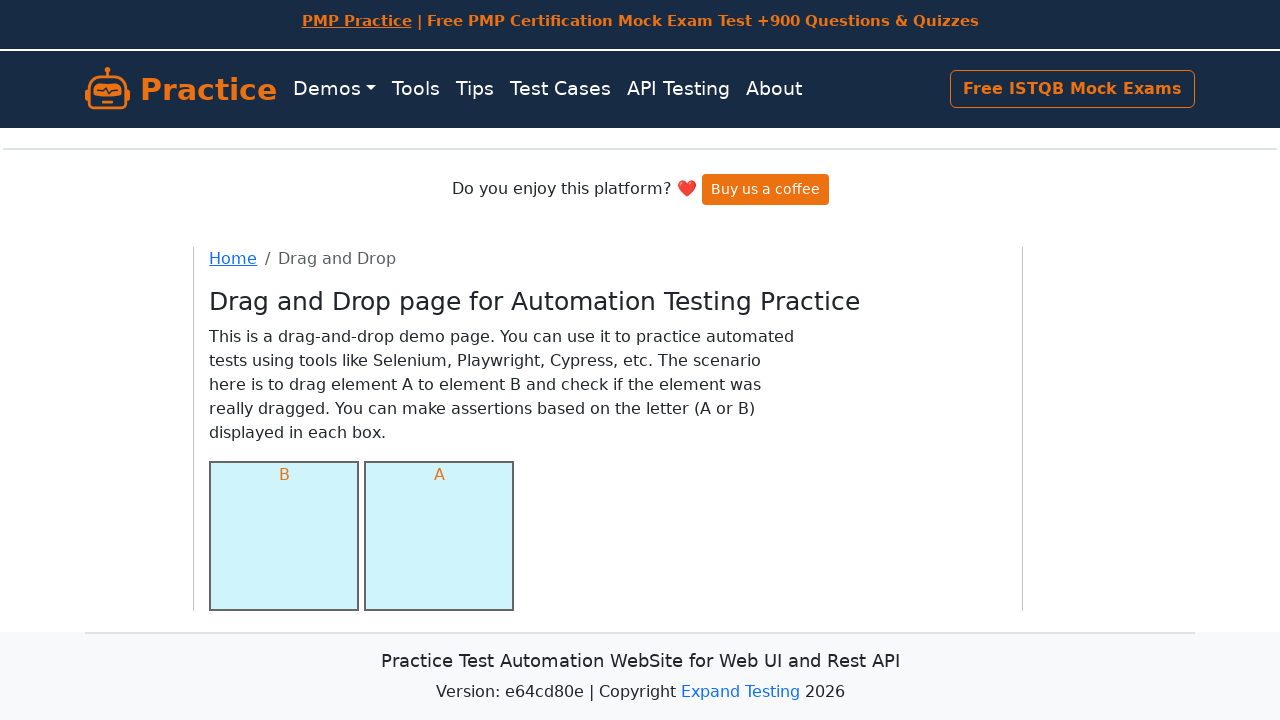

Waited 2 seconds for drag animation to complete
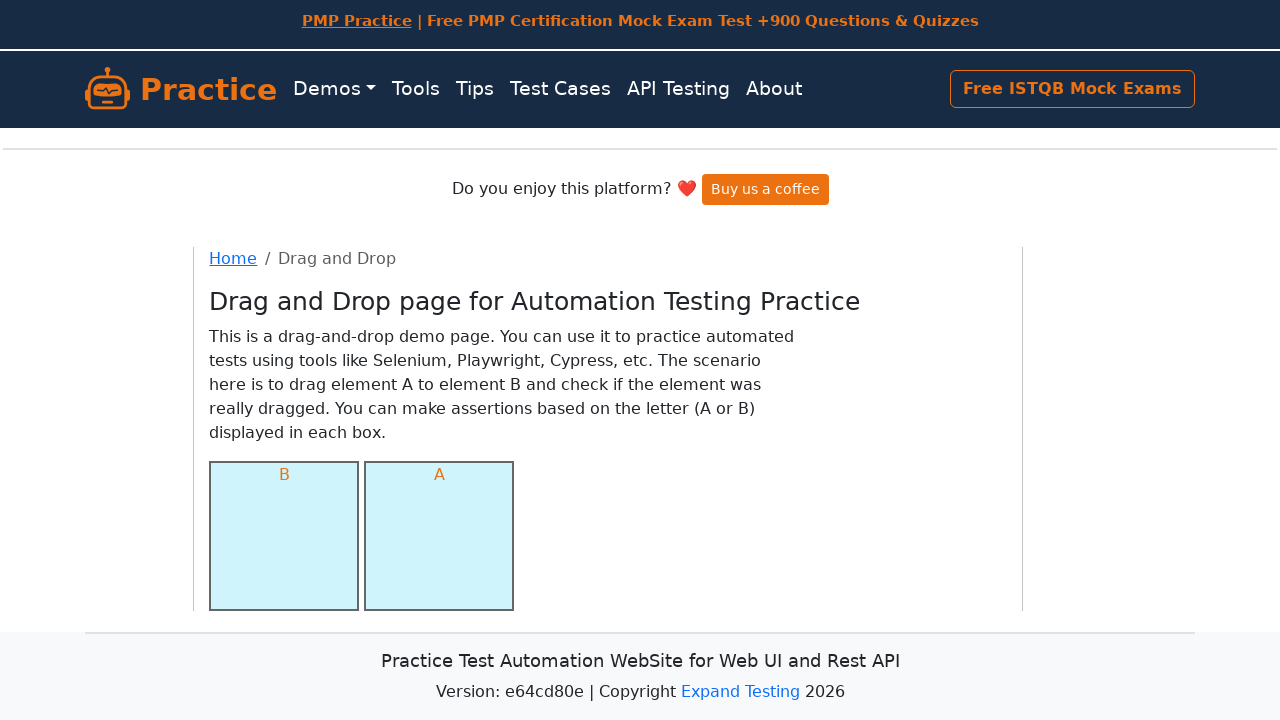

Dragged column B back to column A at (284, 536)
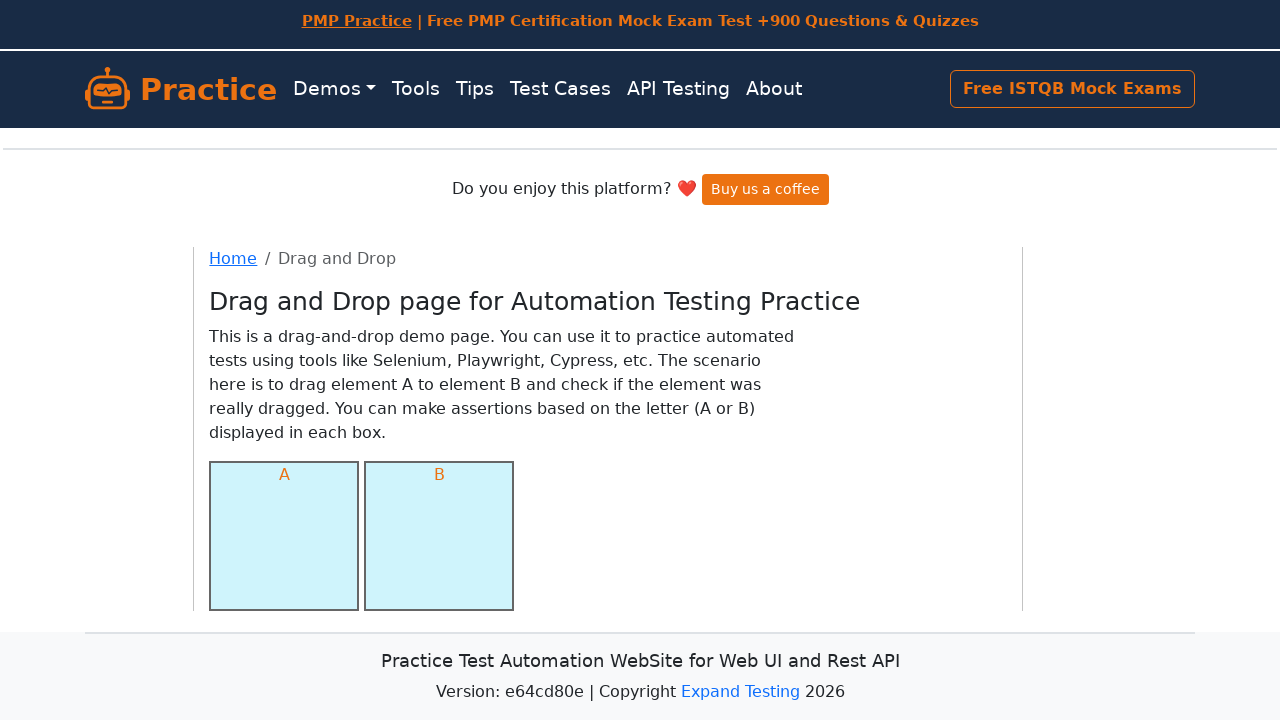

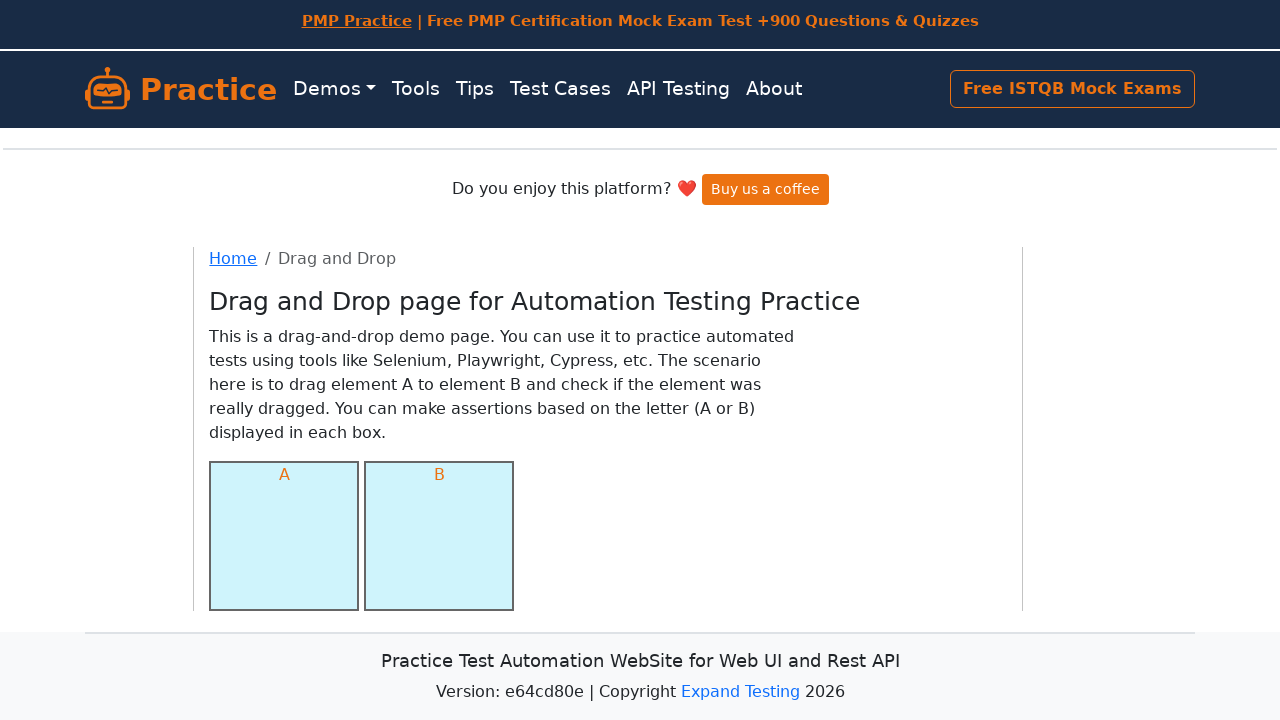